Tests navigating between all filter views (Active, Completed, All)

Starting URL: https://demo.playwright.dev/todomvc

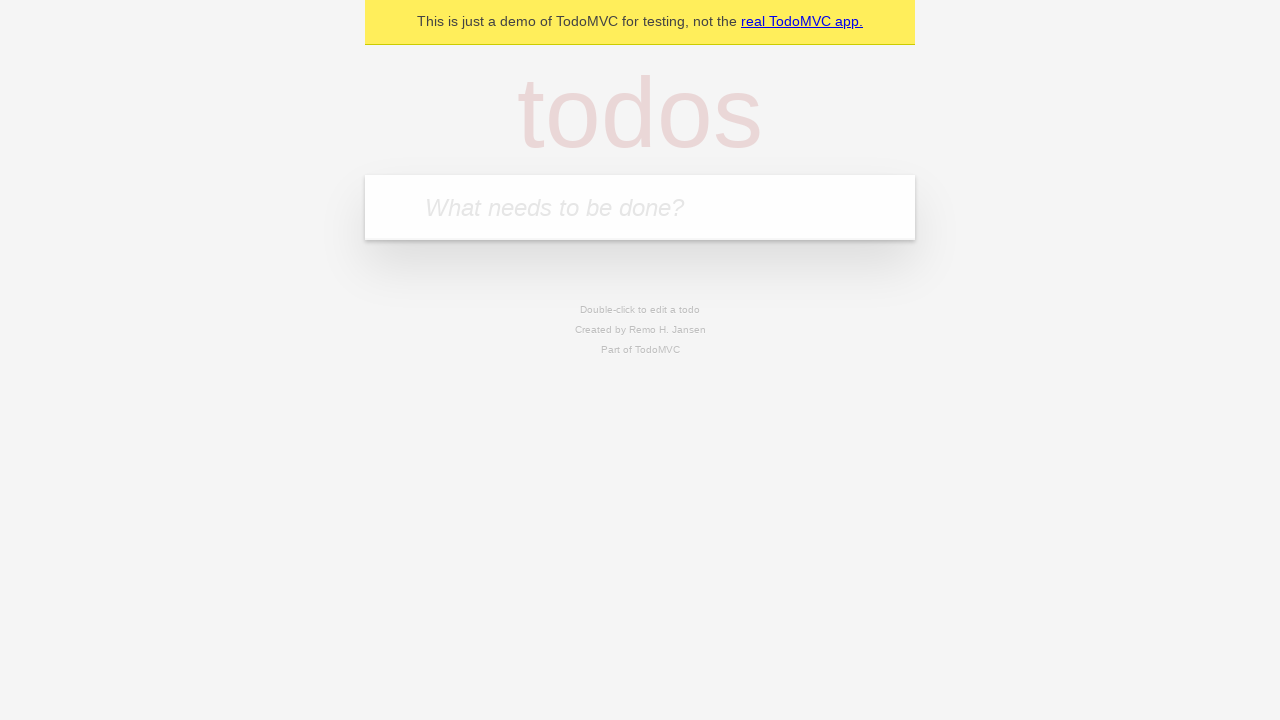

Filled todo input with 'buy some cheese' on internal:attr=[placeholder="What needs to be done?"i]
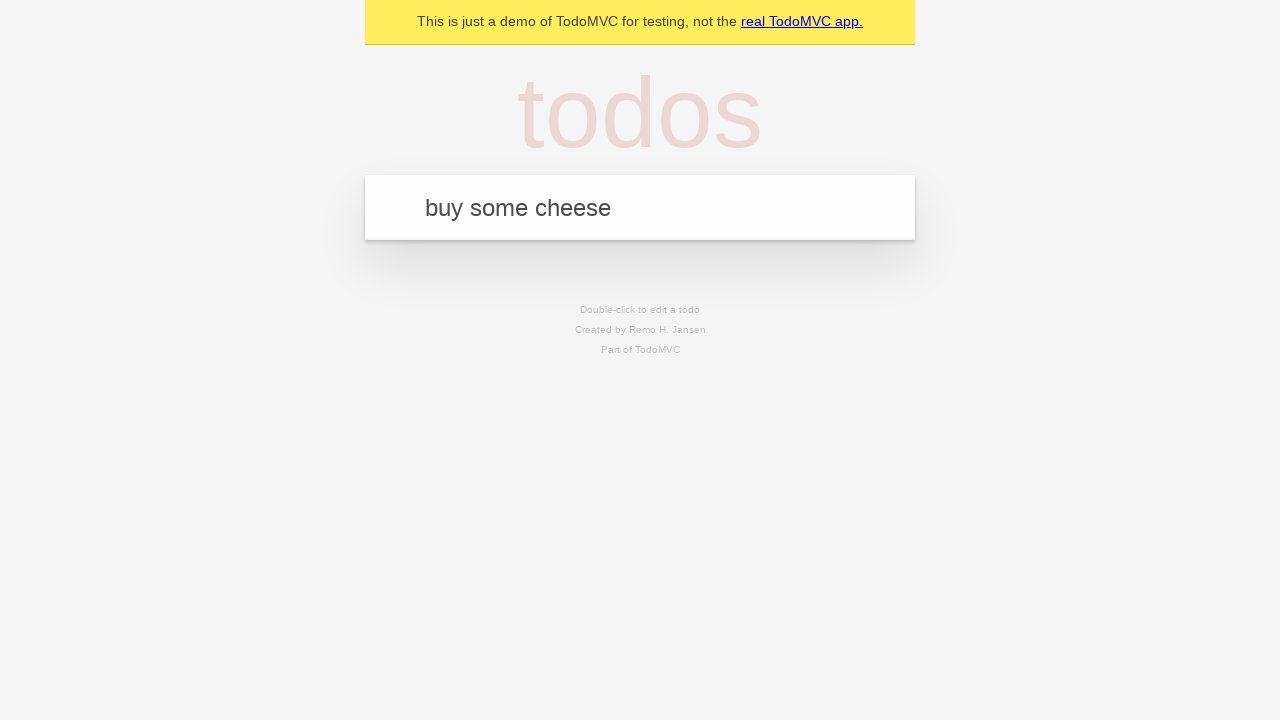

Pressed Enter to create todo 'buy some cheese' on internal:attr=[placeholder="What needs to be done?"i]
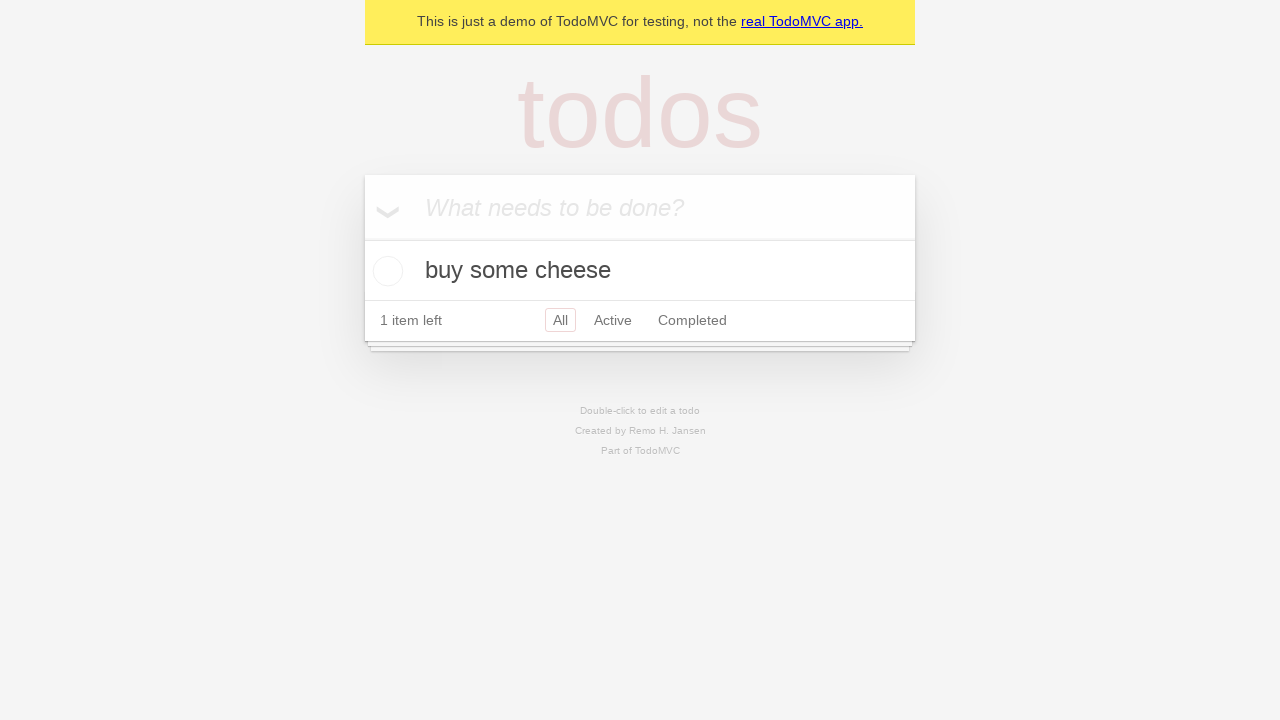

Filled todo input with 'feed the cat' on internal:attr=[placeholder="What needs to be done?"i]
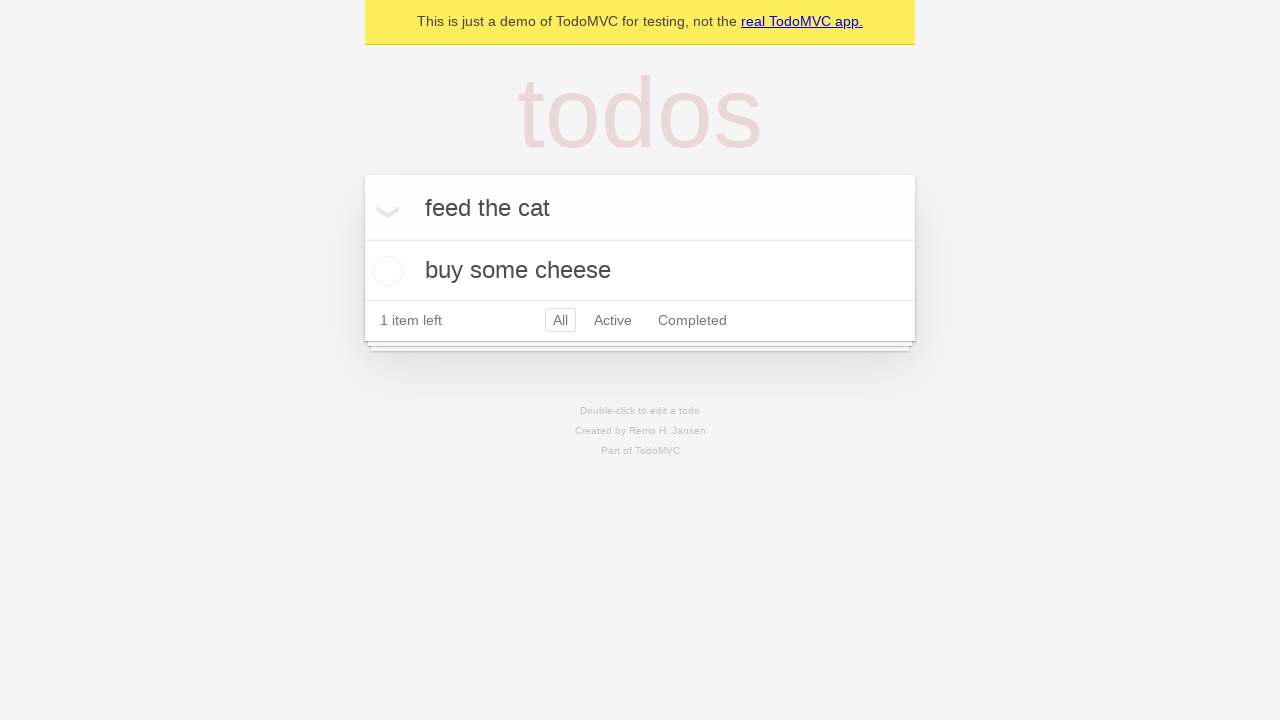

Pressed Enter to create todo 'feed the cat' on internal:attr=[placeholder="What needs to be done?"i]
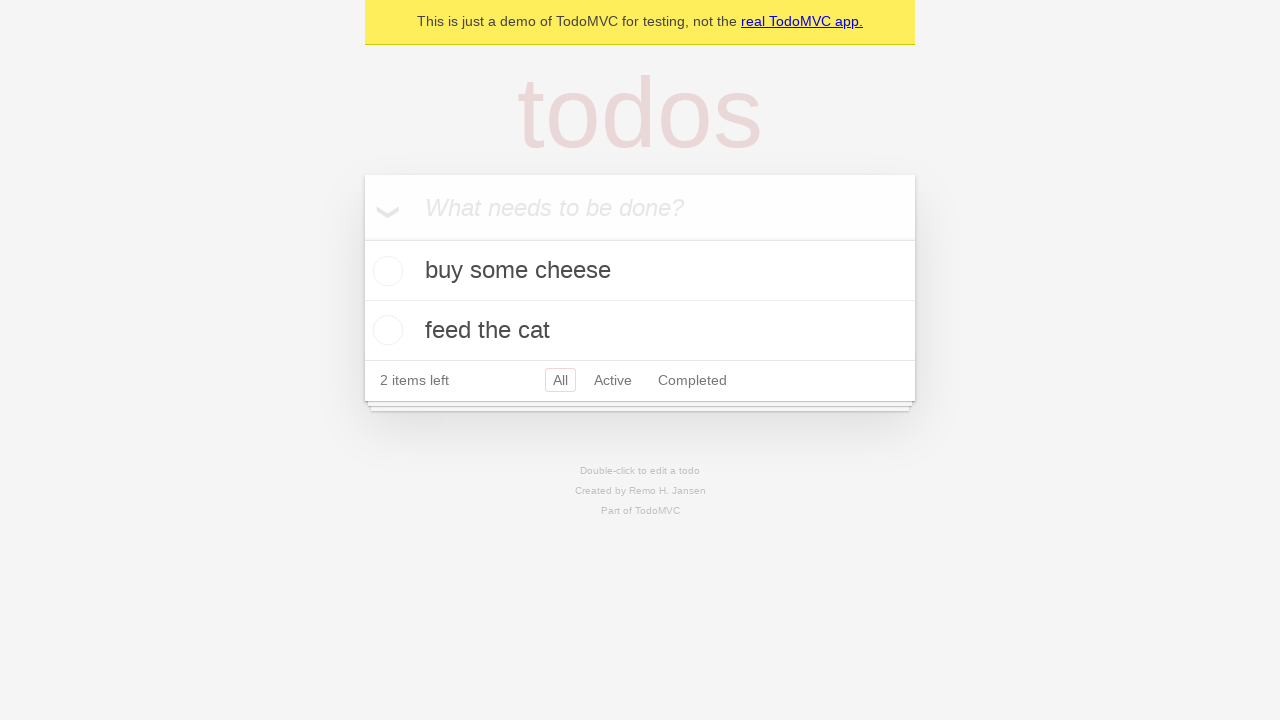

Filled todo input with 'book a doctors appointment' on internal:attr=[placeholder="What needs to be done?"i]
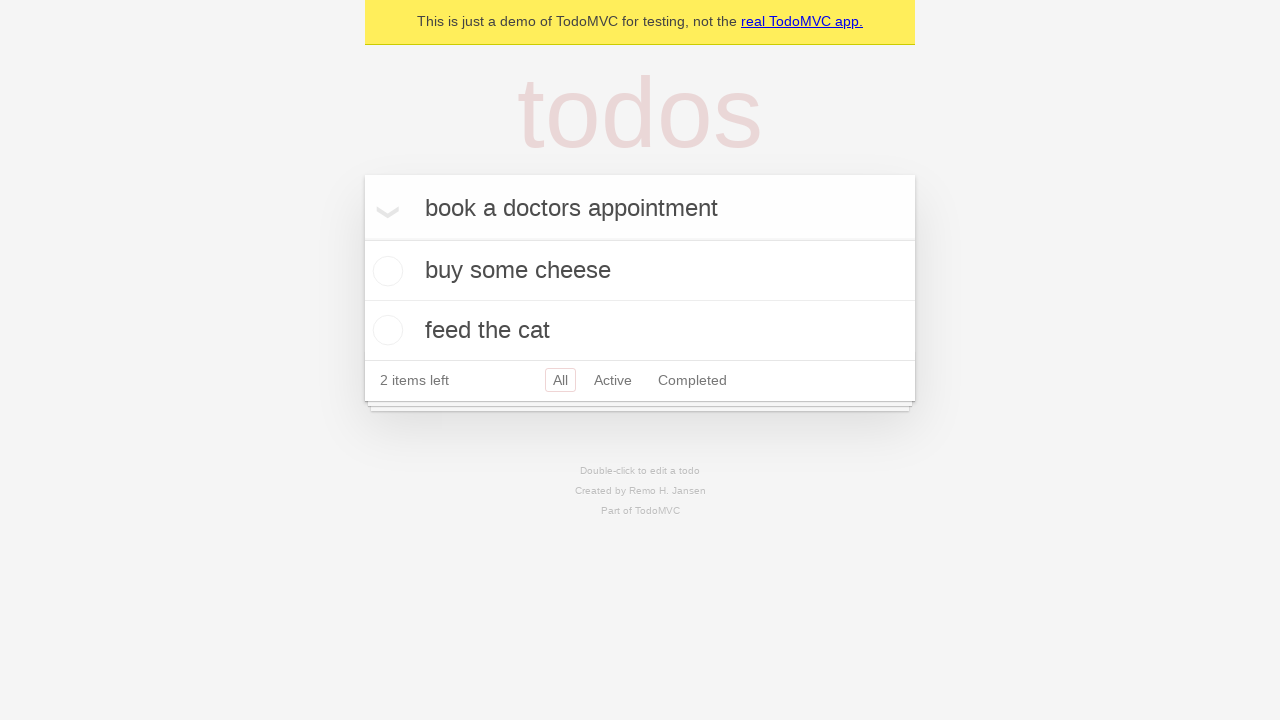

Pressed Enter to create todo 'book a doctors appointment' on internal:attr=[placeholder="What needs to be done?"i]
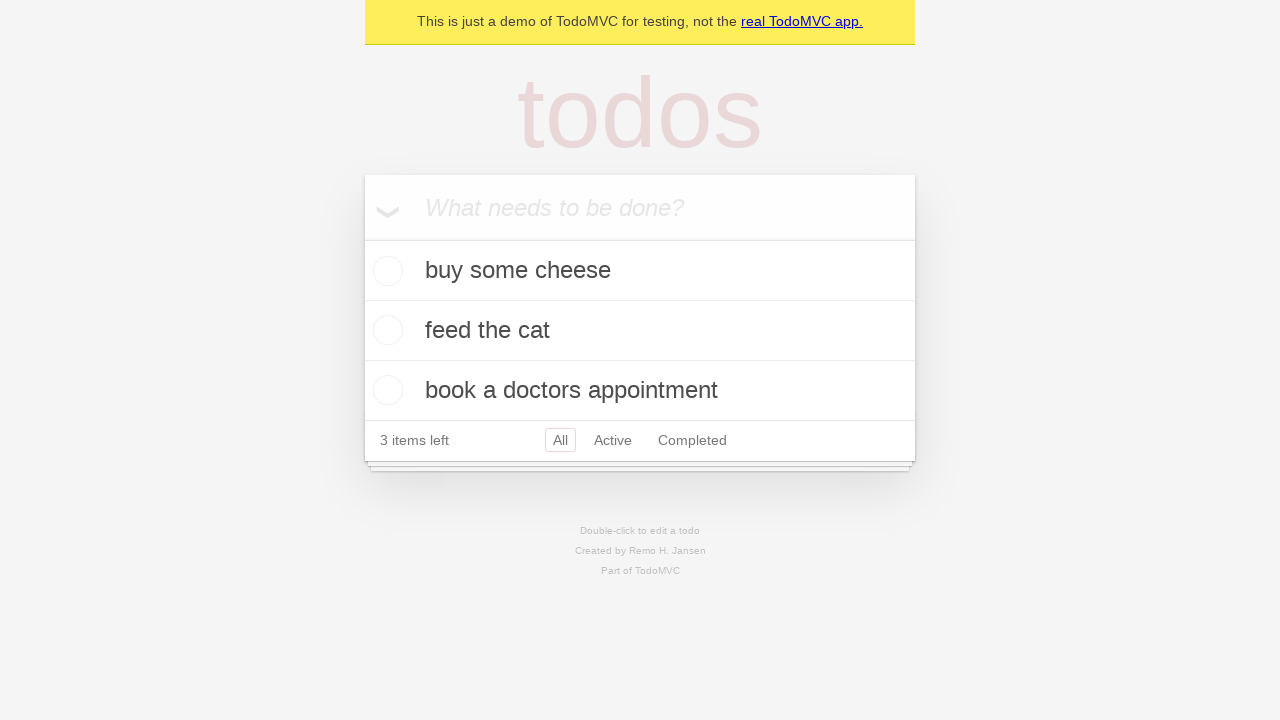

Checked the second todo item checkbox at (385, 330) on internal:testid=[data-testid="todo-item"s] >> nth=1 >> internal:role=checkbox
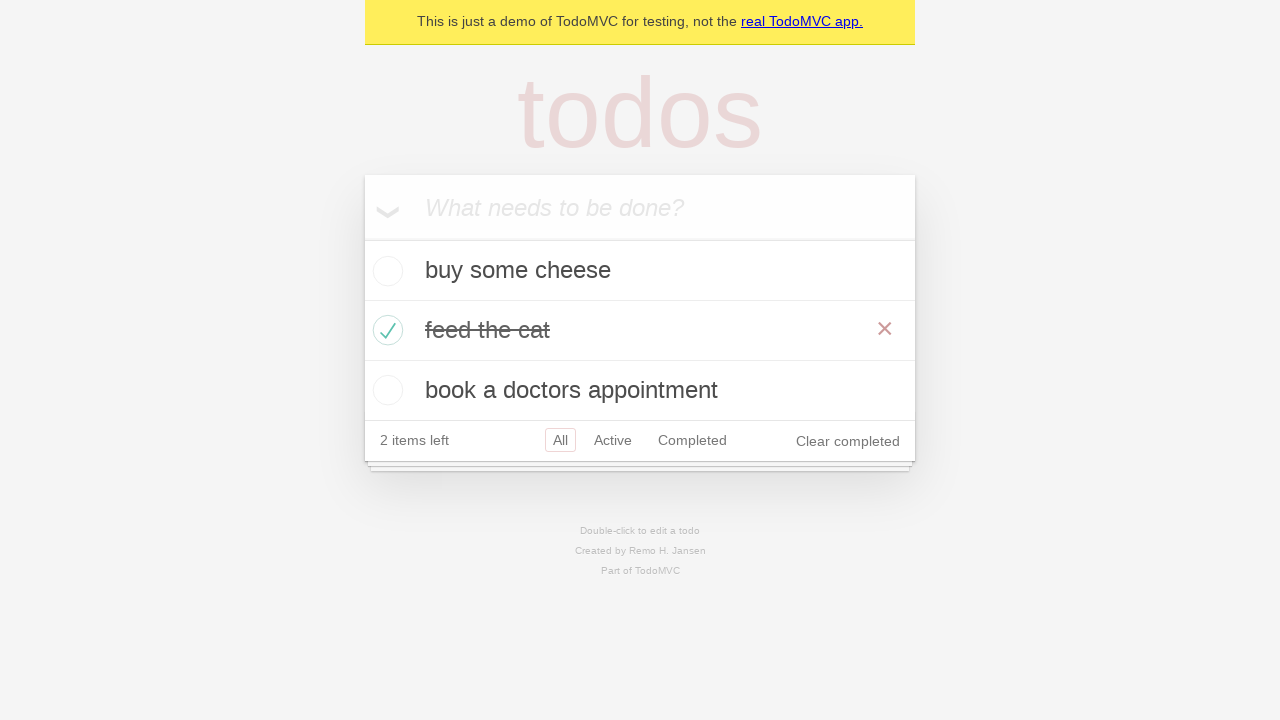

Clicked 'Active' filter link at (613, 440) on internal:role=link[name="Active"i]
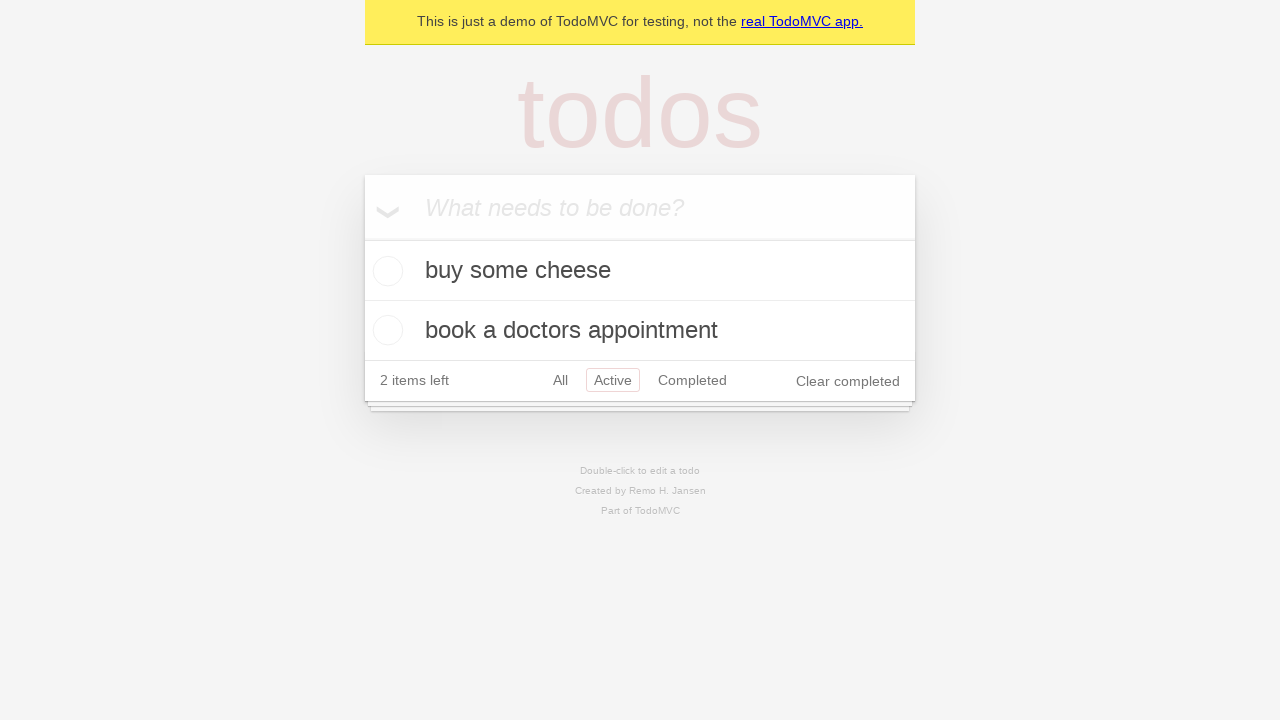

Clicked 'Completed' filter link at (692, 380) on internal:role=link[name="Completed"i]
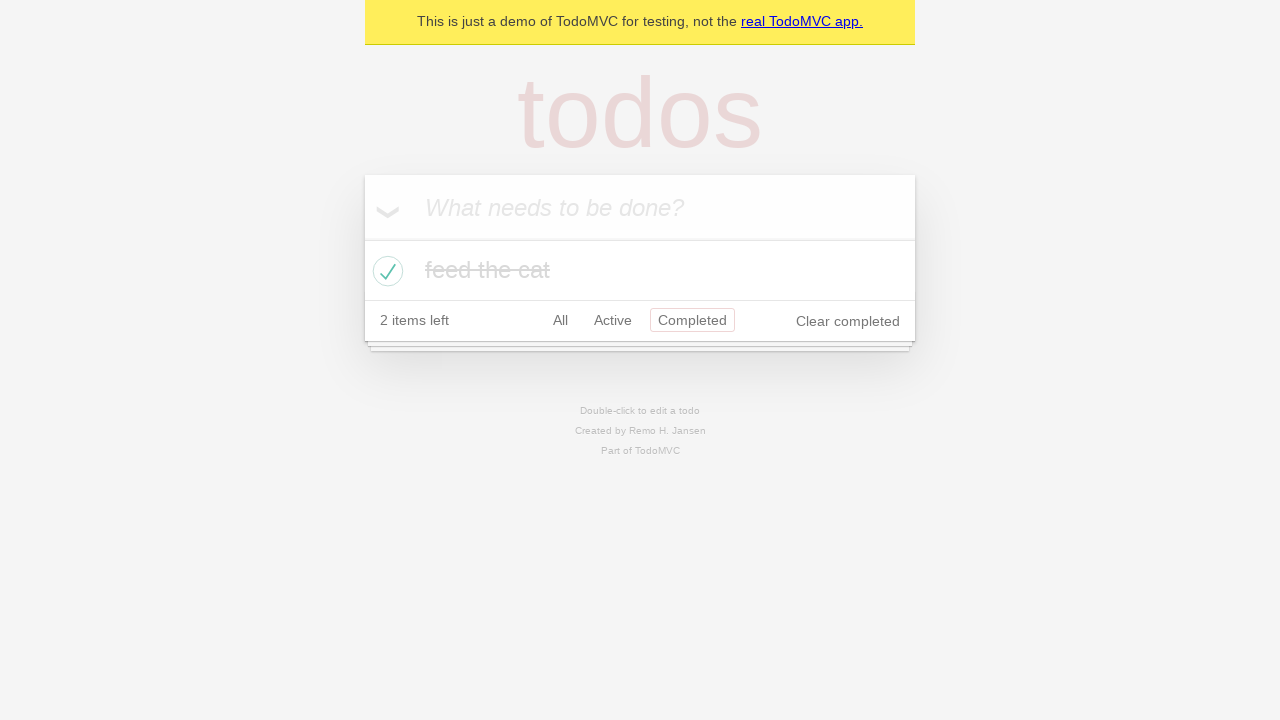

Clicked 'All' filter link at (560, 320) on internal:role=link[name="All"i]
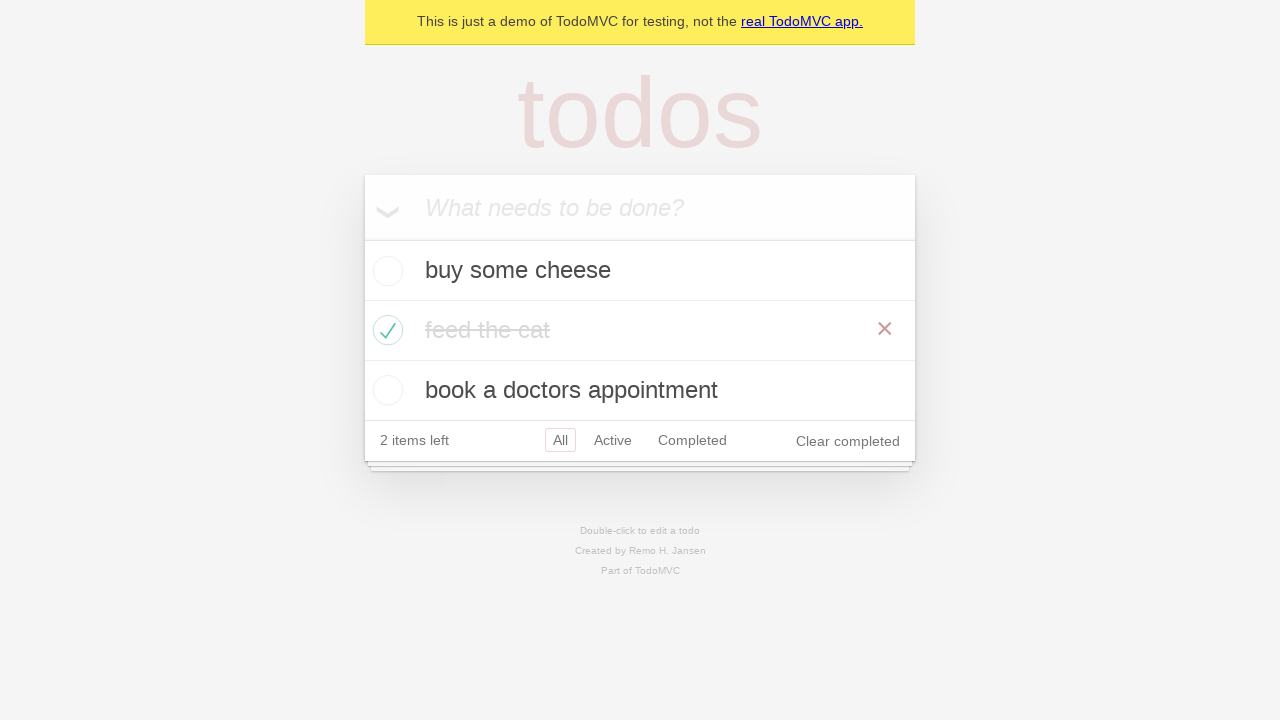

Waited for all todo items to be displayed
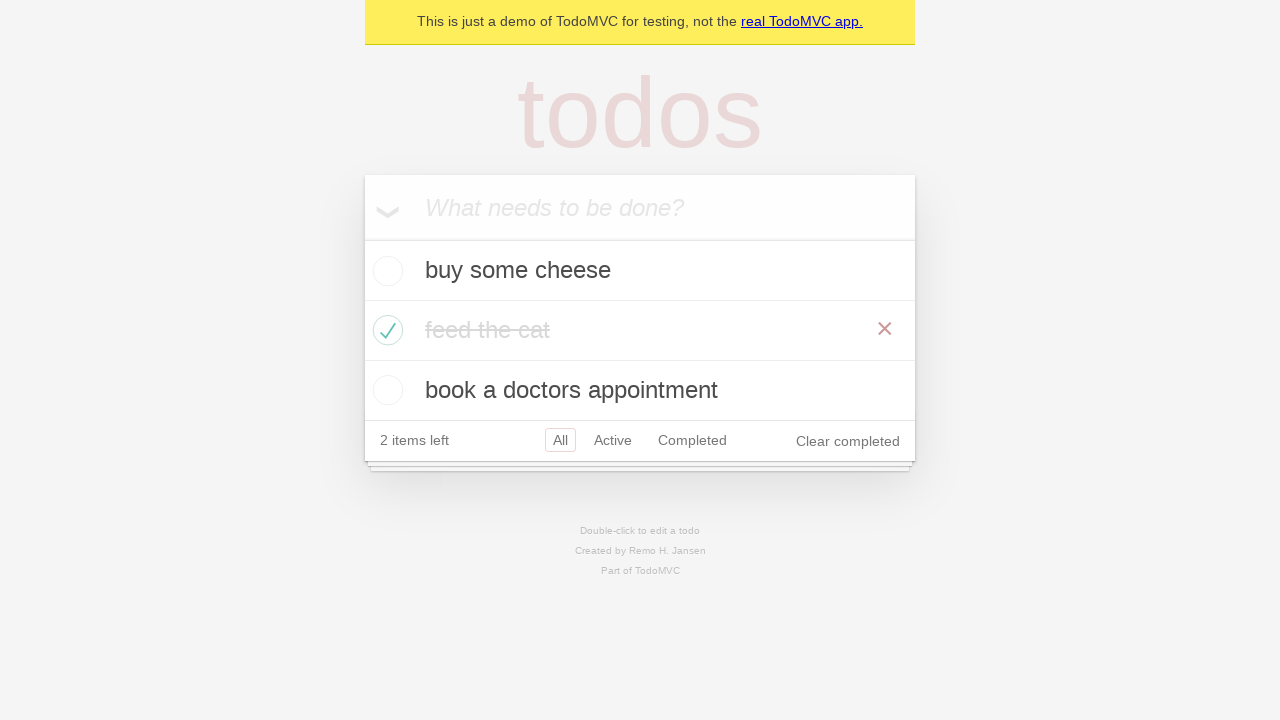

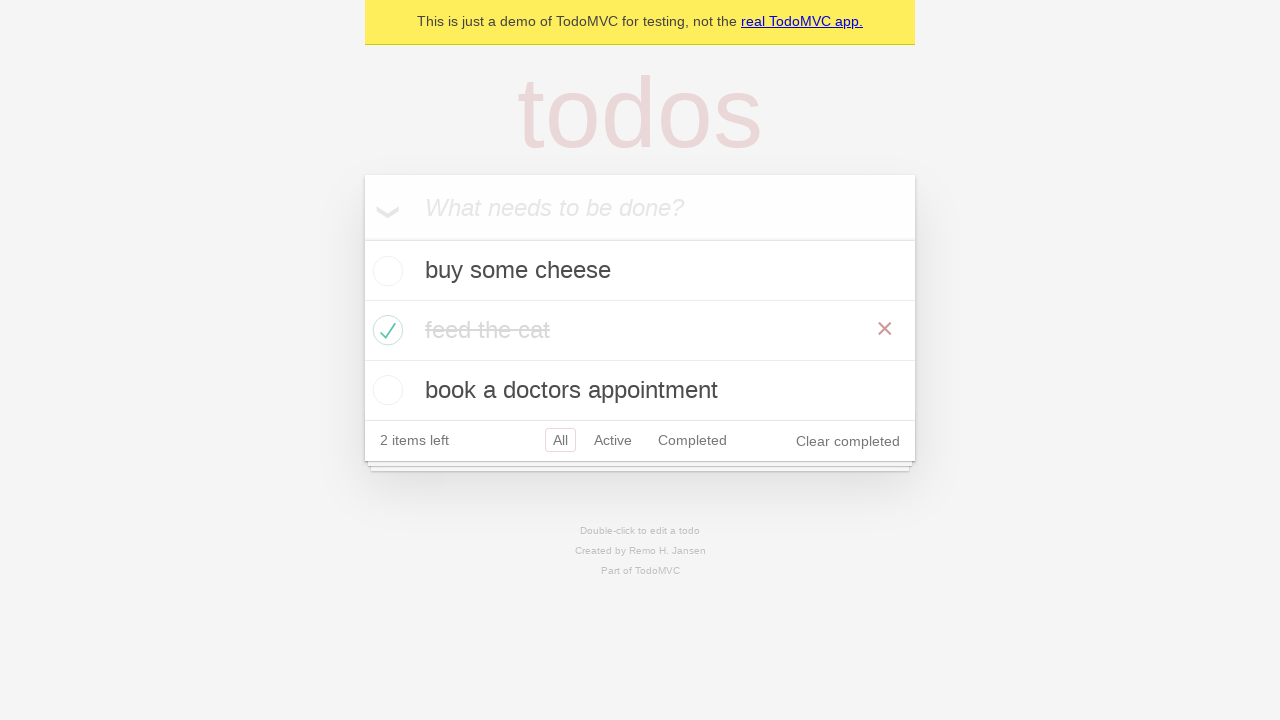